Navigates to jQuery Mobile forms demo page and verifies the page loads successfully by waiting for the form elements to be present.

Starting URL: https://demos.jquerymobile.com/1.4.5/forms-disabled/

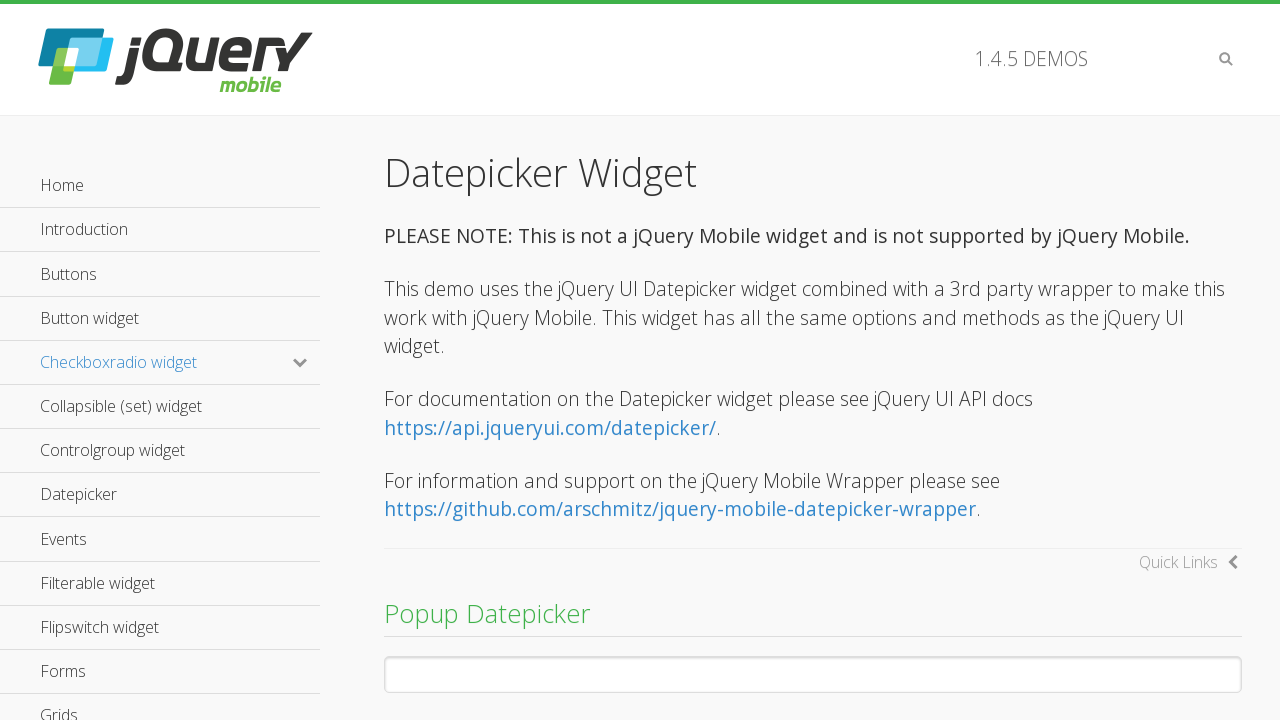

Navigated to jQuery Mobile forms demo page
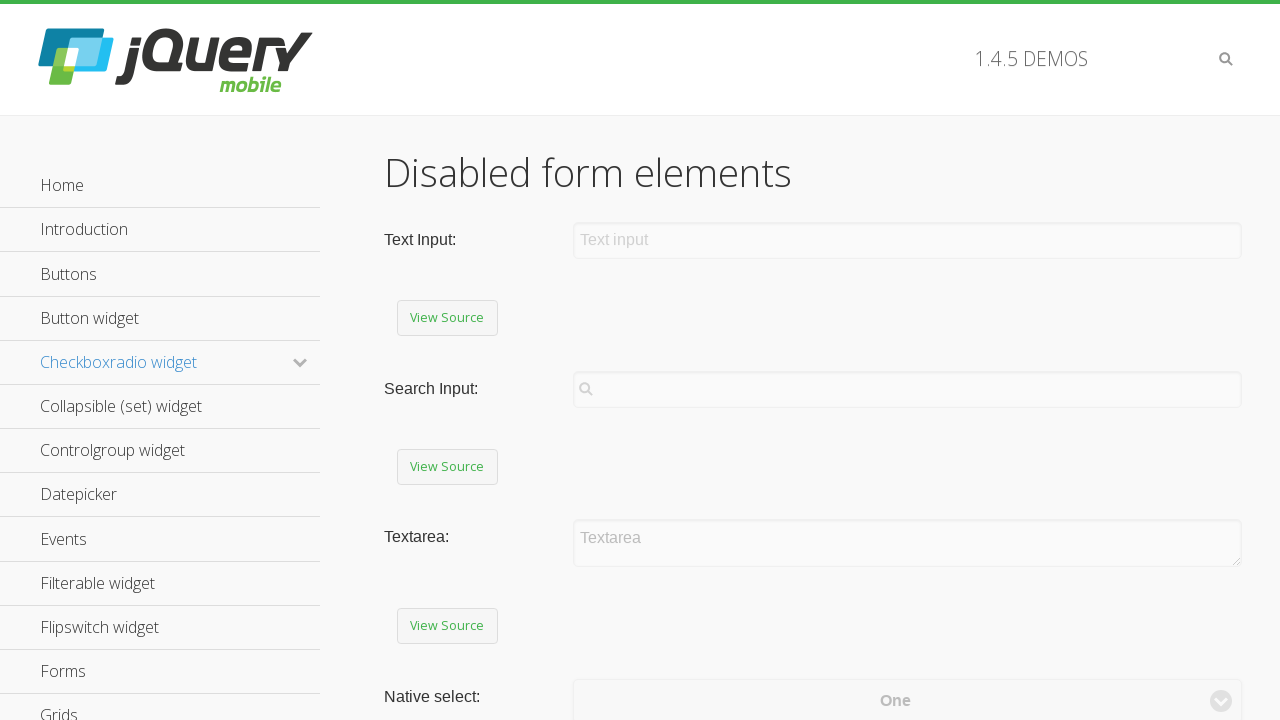

Form element is present on the page
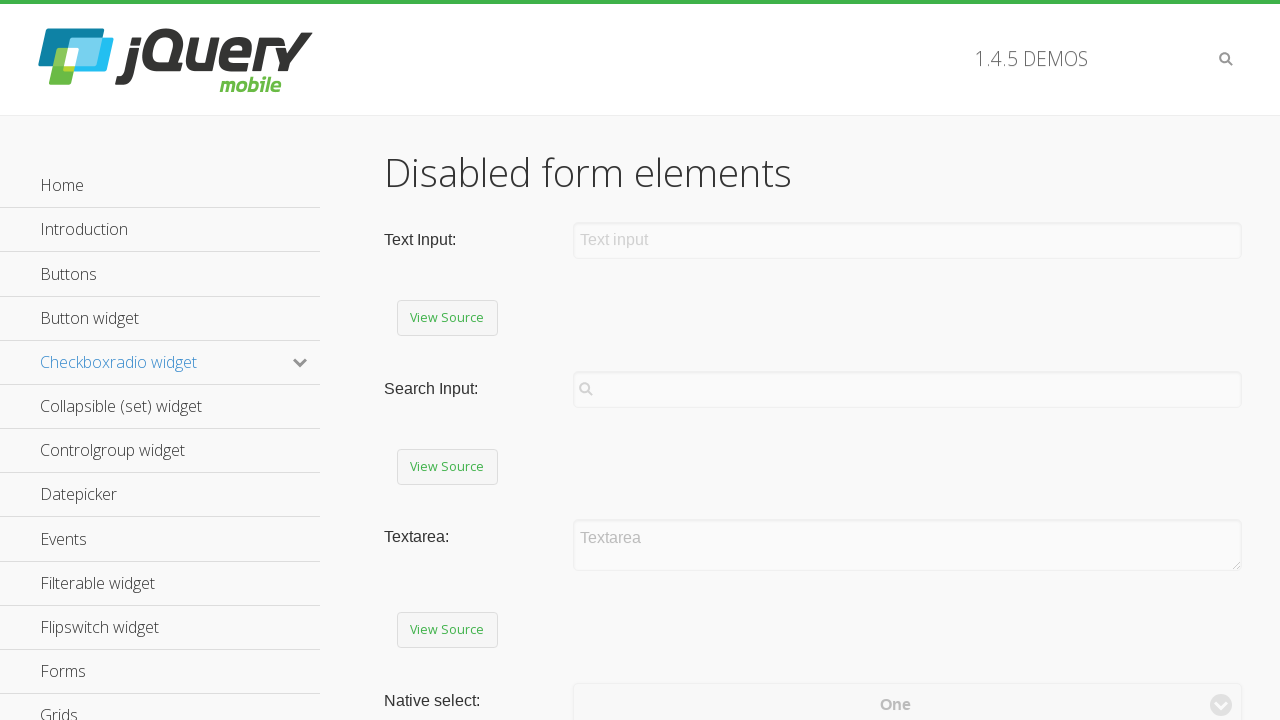

Text input field is present, page loaded successfully
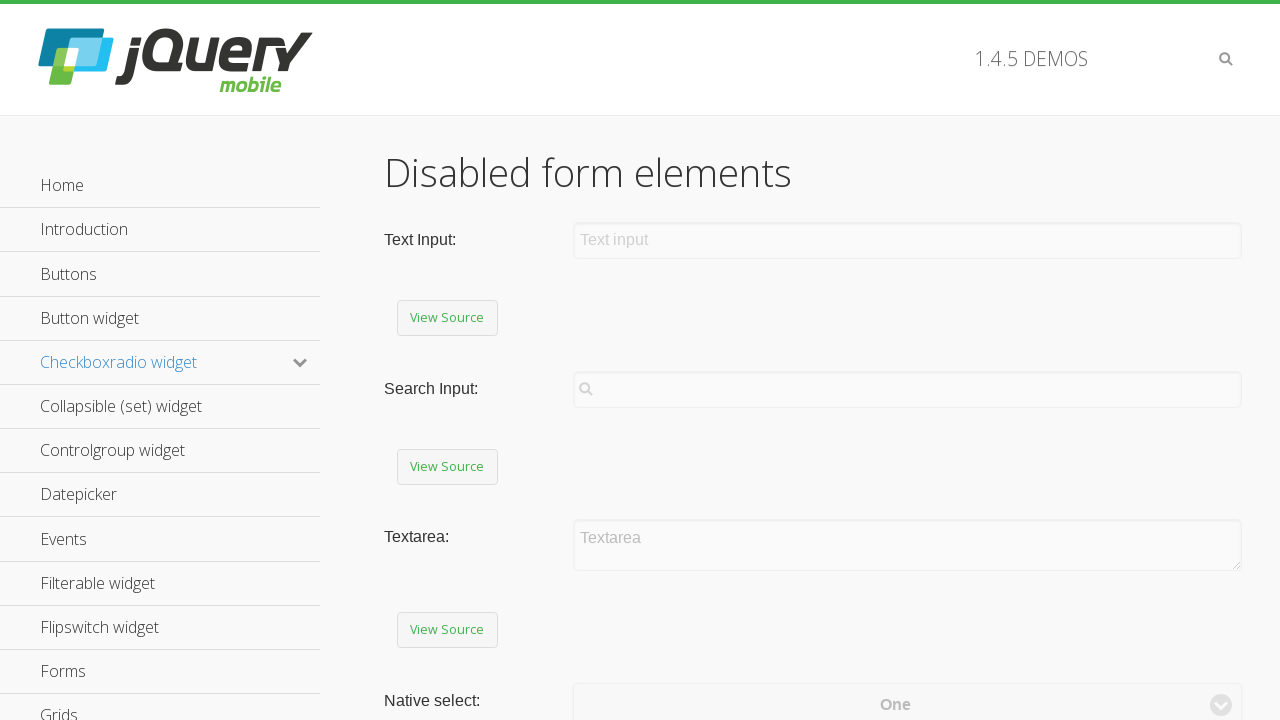

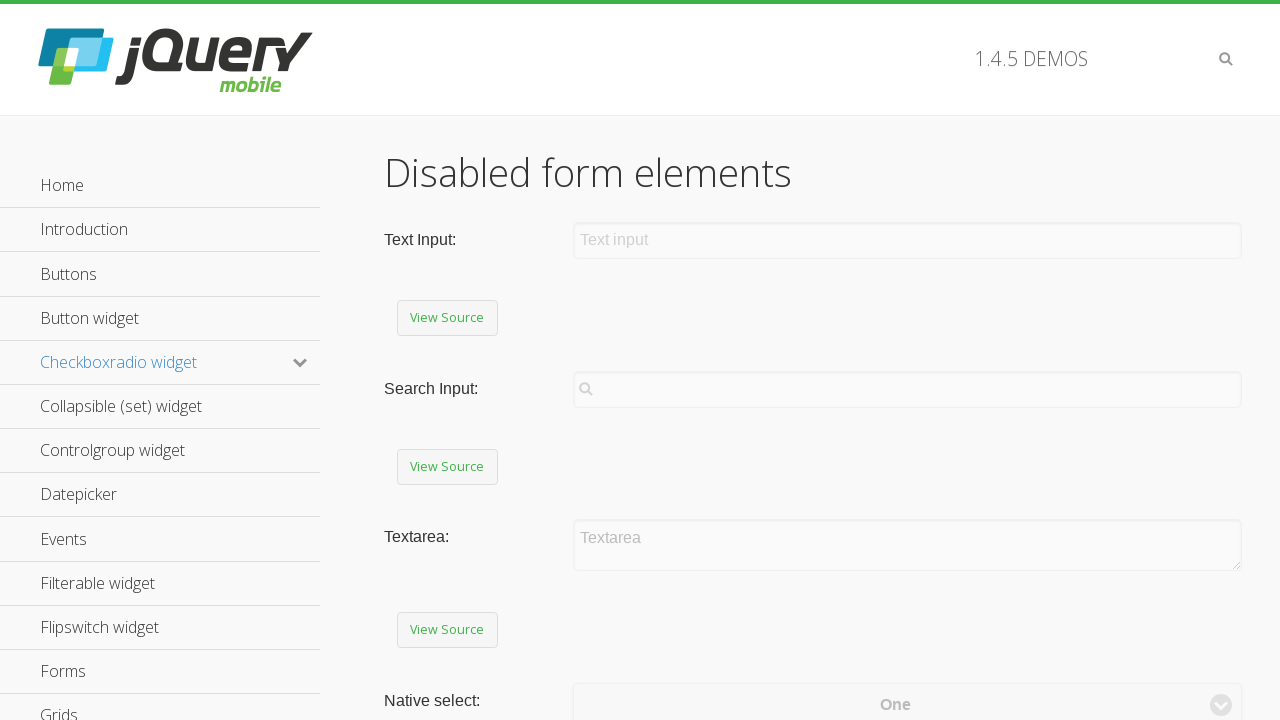